Tests table sorting functionality by clicking on a column header to sort, then navigates through pagination to find a specific vegetable item (Wheat) in the offers table.

Starting URL: https://rahulshettyacademy.com/seleniumPractise/#/offers

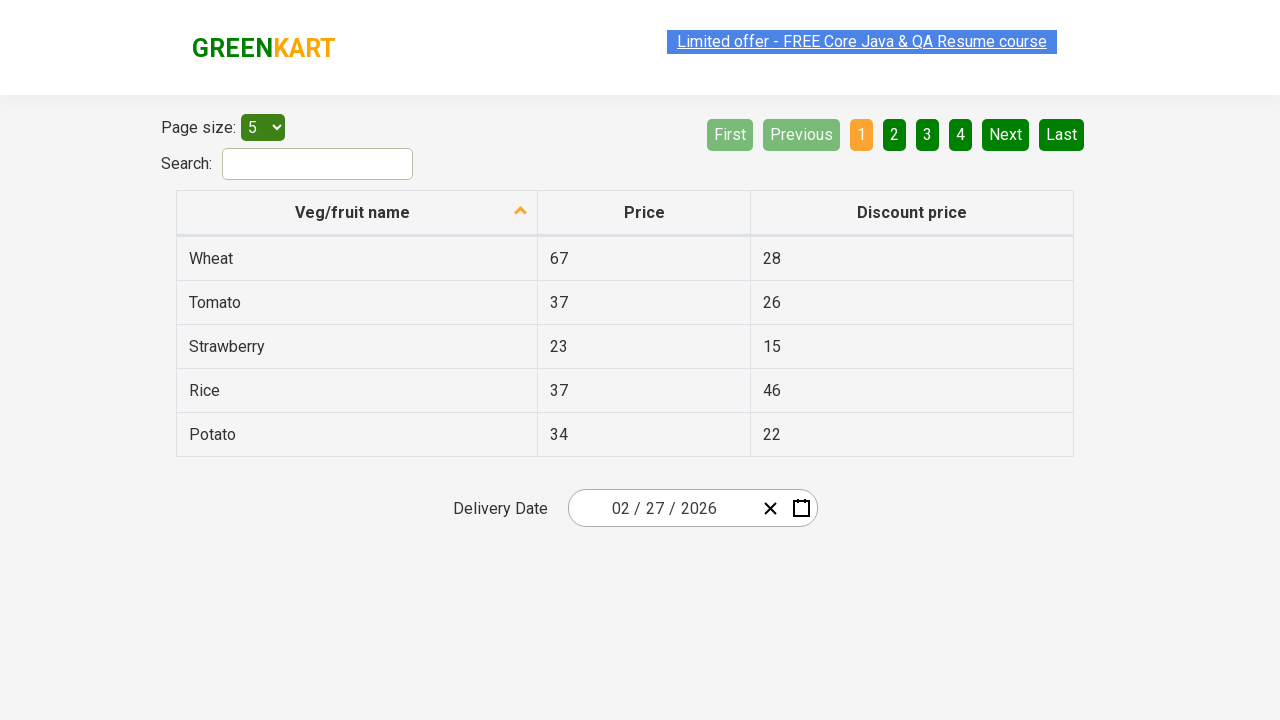

Clicked first column header to sort table at (357, 213) on xpath=//tr/th[1]
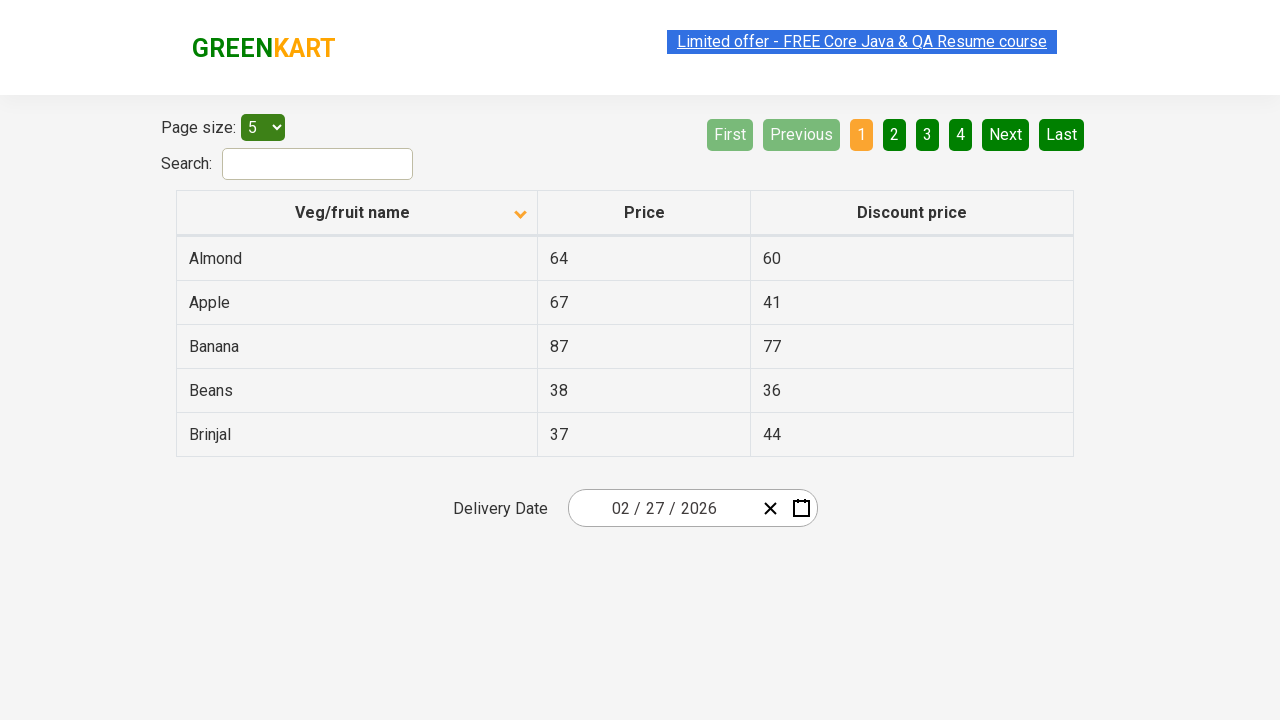

Table rows loaded after sorting
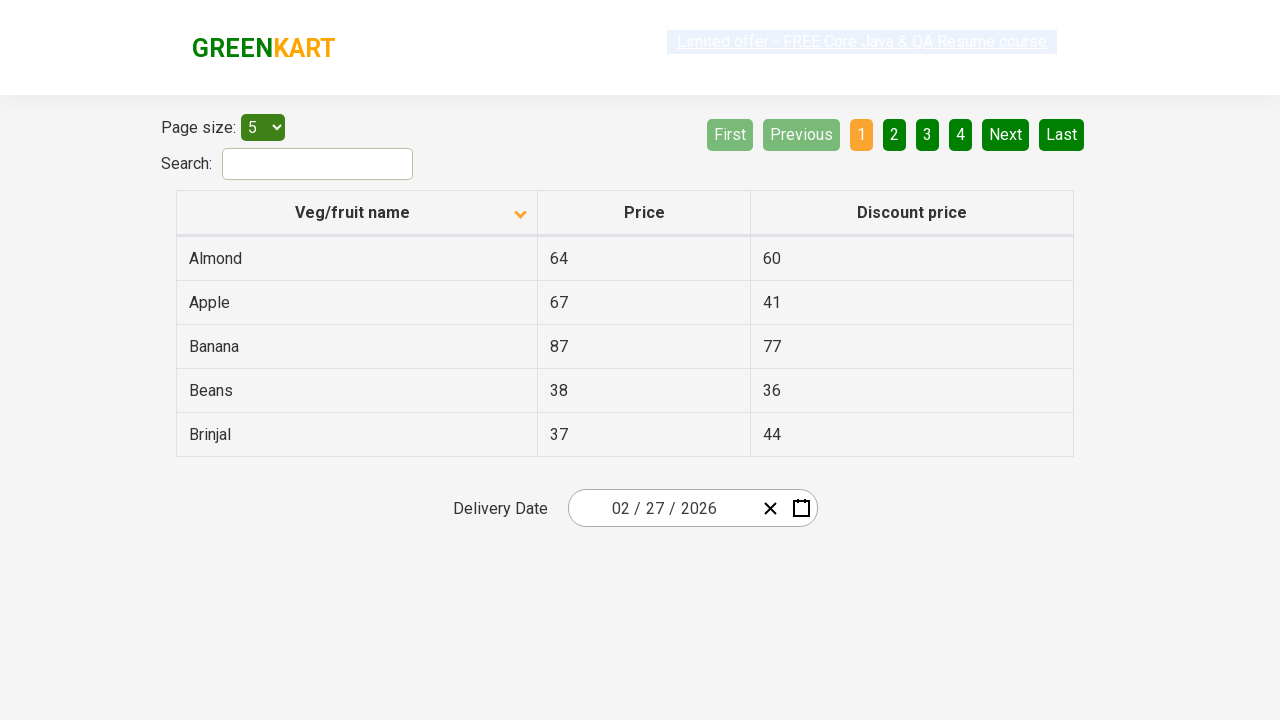

Retrieved all vegetable names from first column
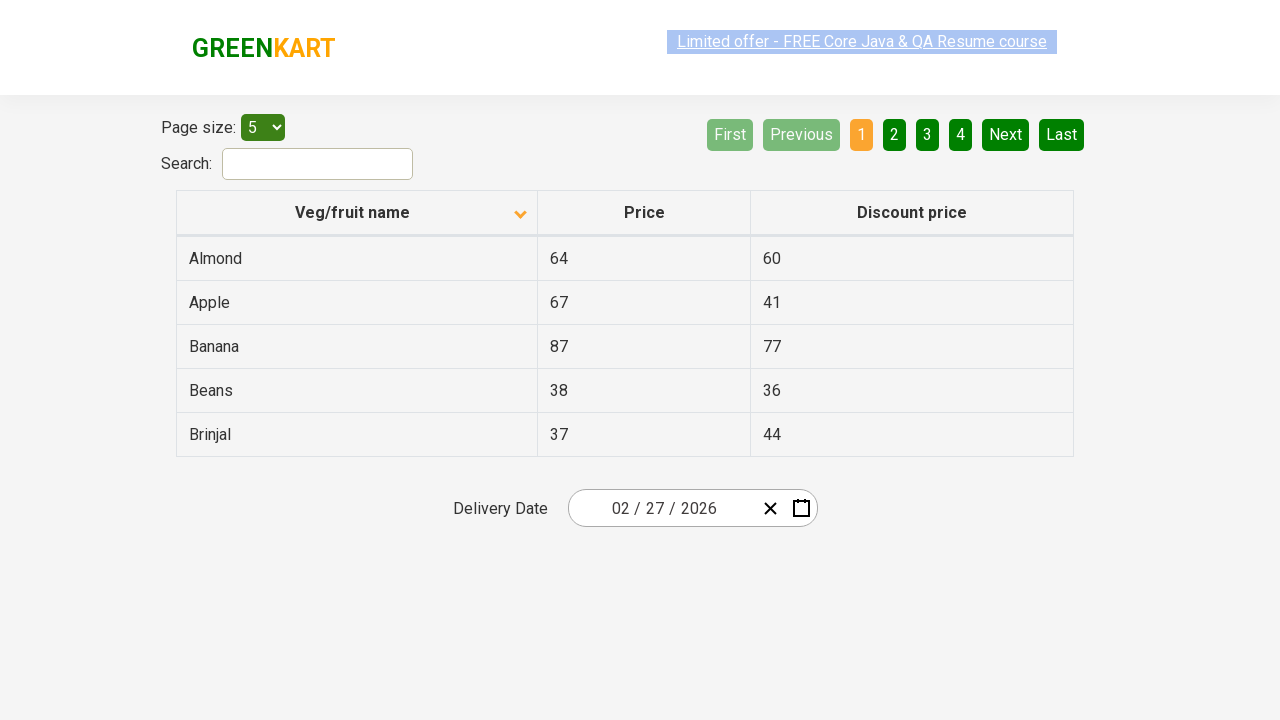

Retrieved vegetable names from current page (iteration 1)
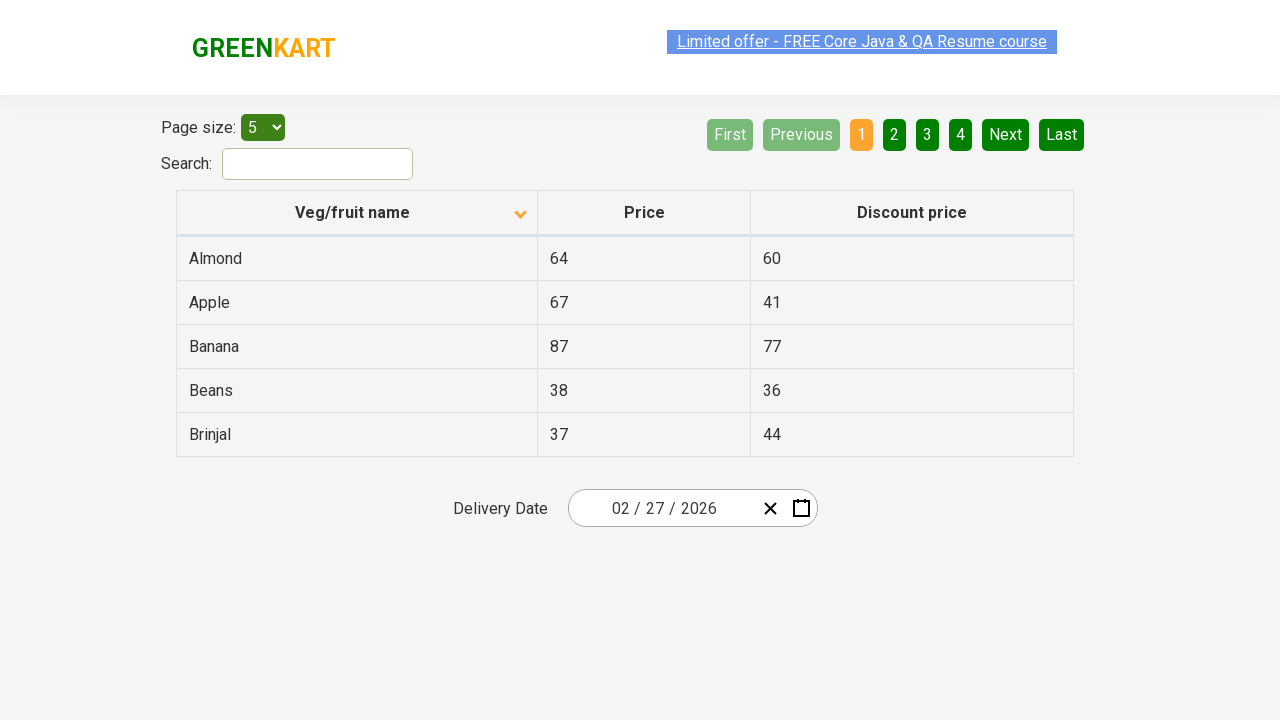

Clicked Next button to navigate to next page at (1006, 134) on [aria-label='Next']
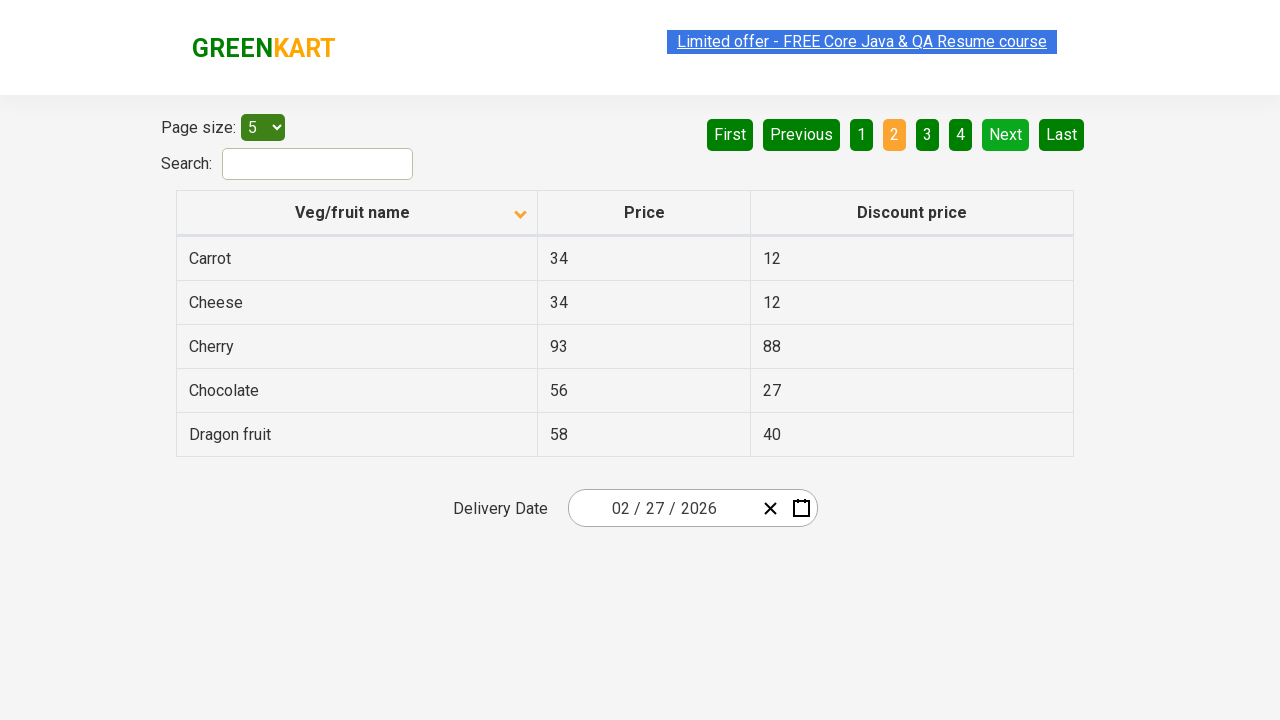

Waited for table to update after pagination
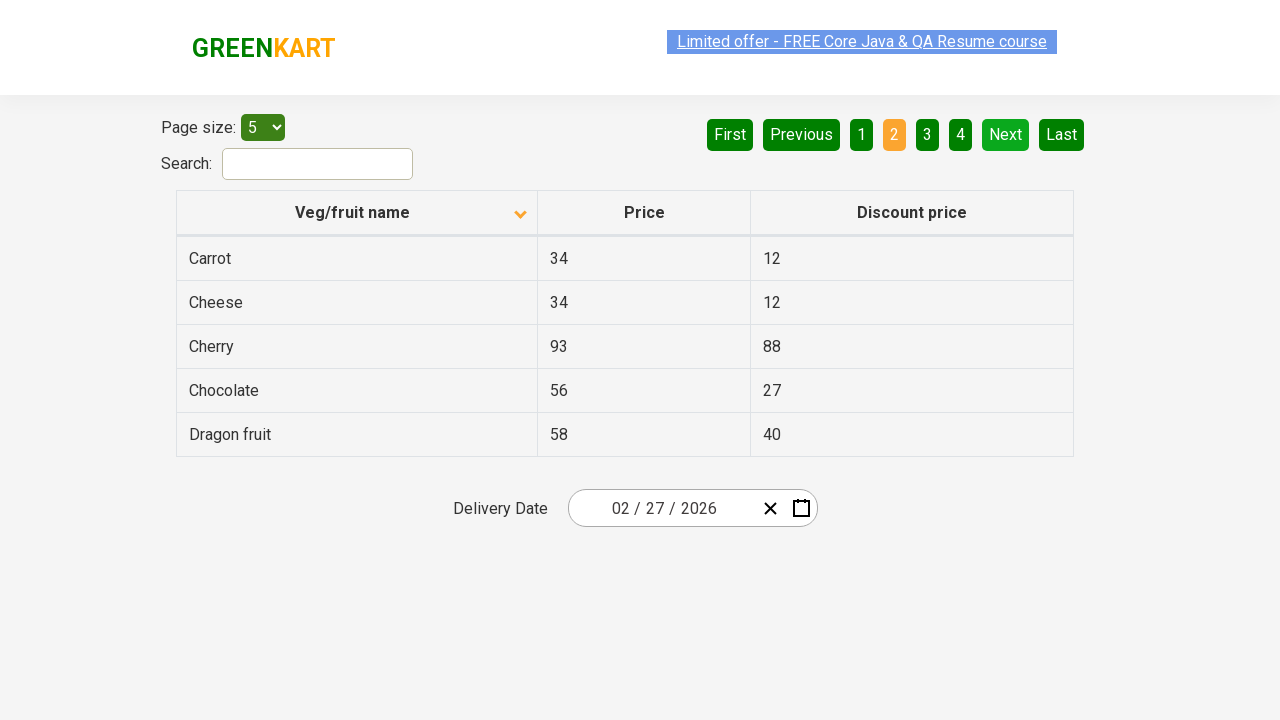

Retrieved vegetable names from current page (iteration 2)
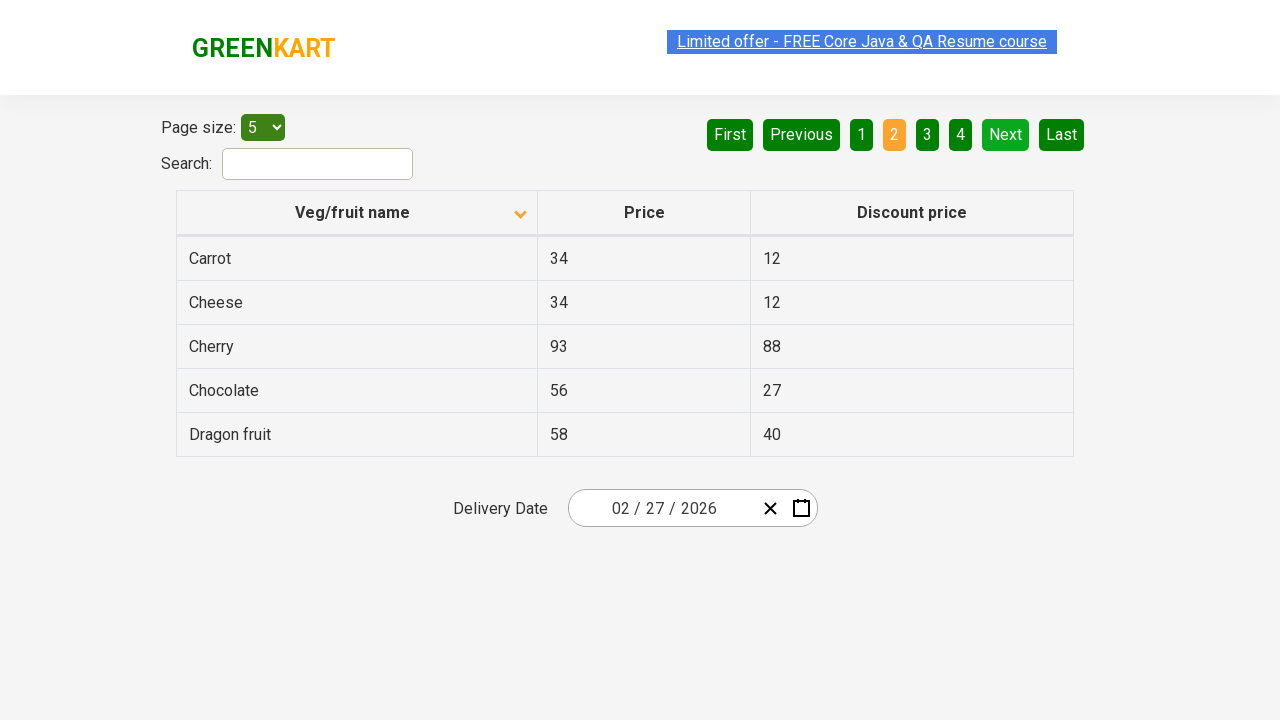

Clicked Next button to navigate to next page at (1006, 134) on [aria-label='Next']
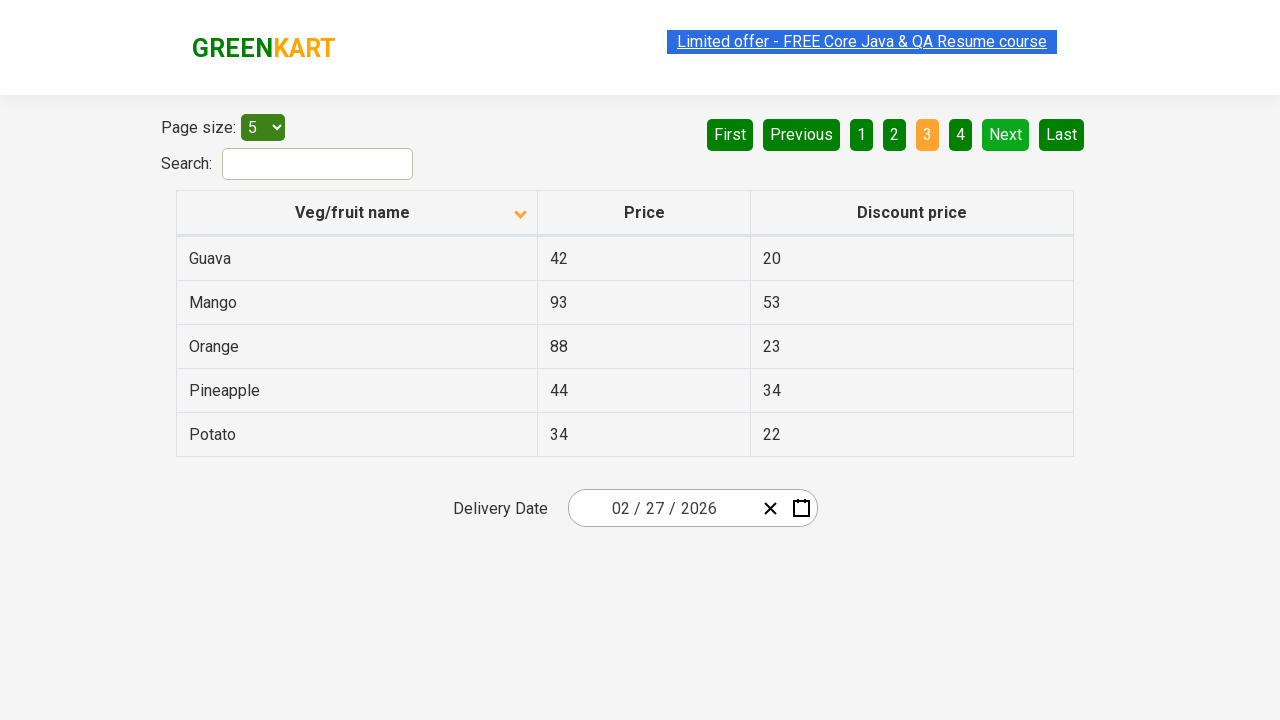

Waited for table to update after pagination
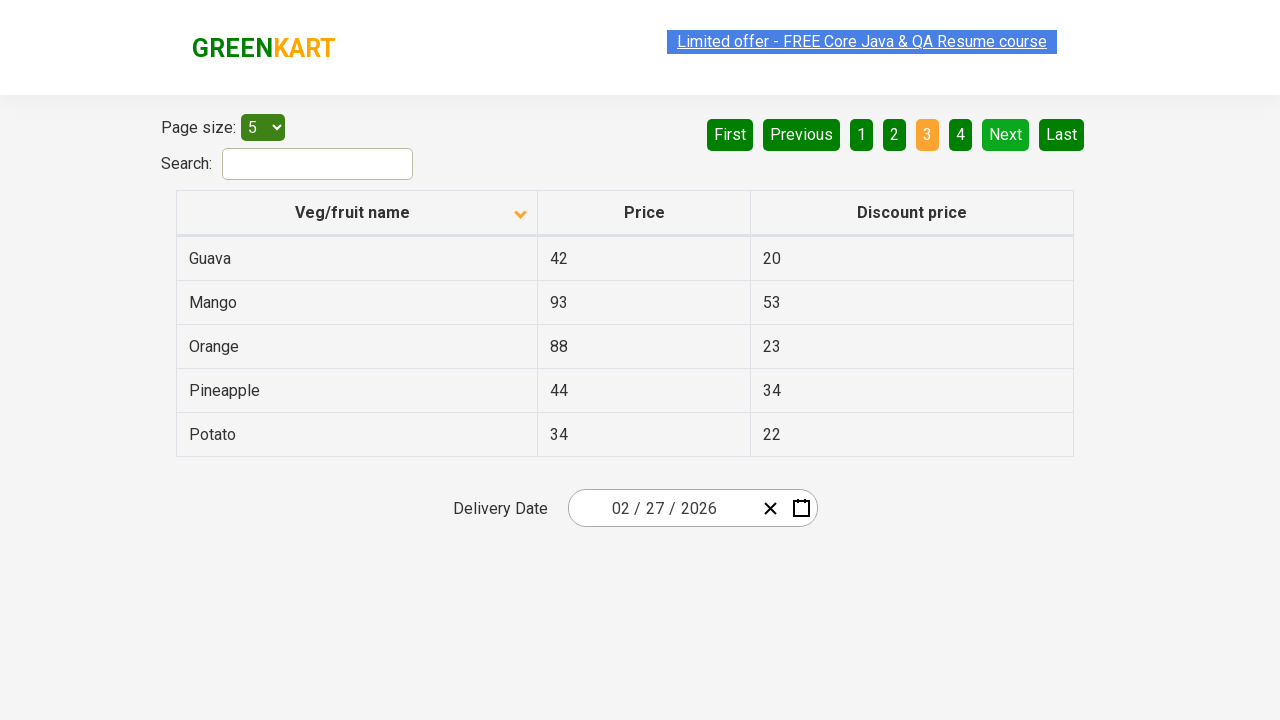

Retrieved vegetable names from current page (iteration 3)
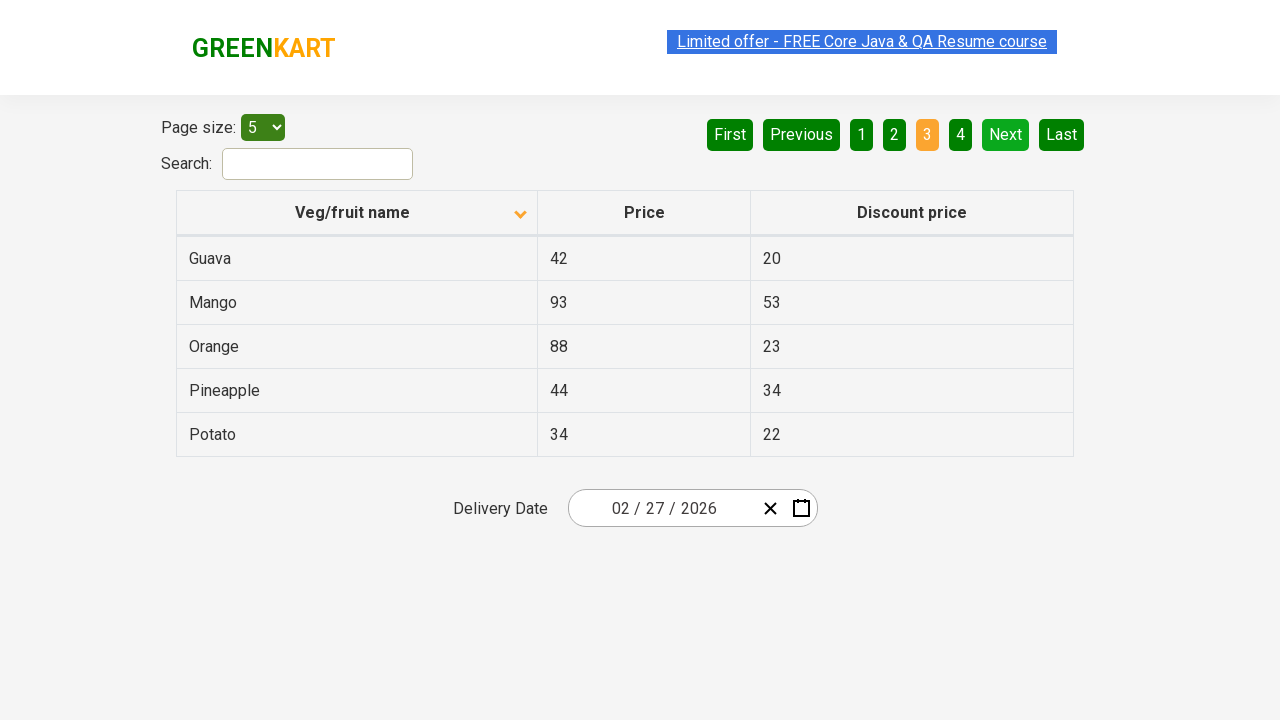

Clicked Next button to navigate to next page at (1006, 134) on [aria-label='Next']
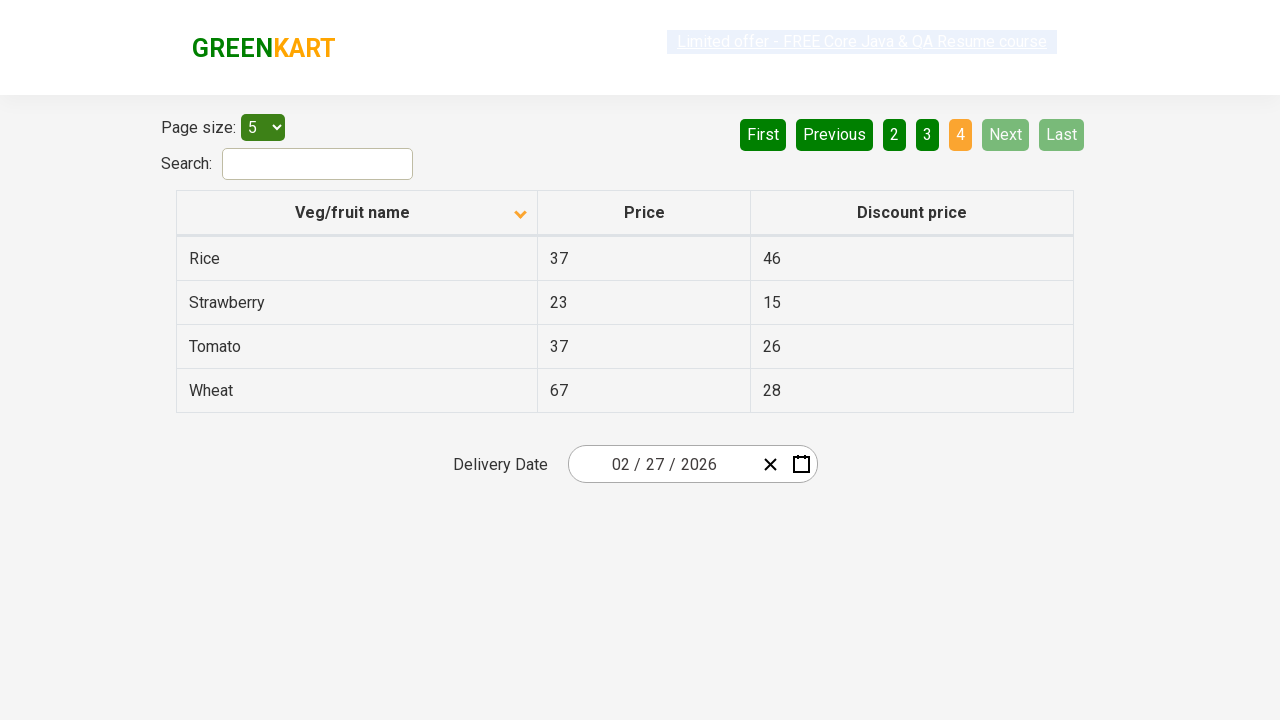

Waited for table to update after pagination
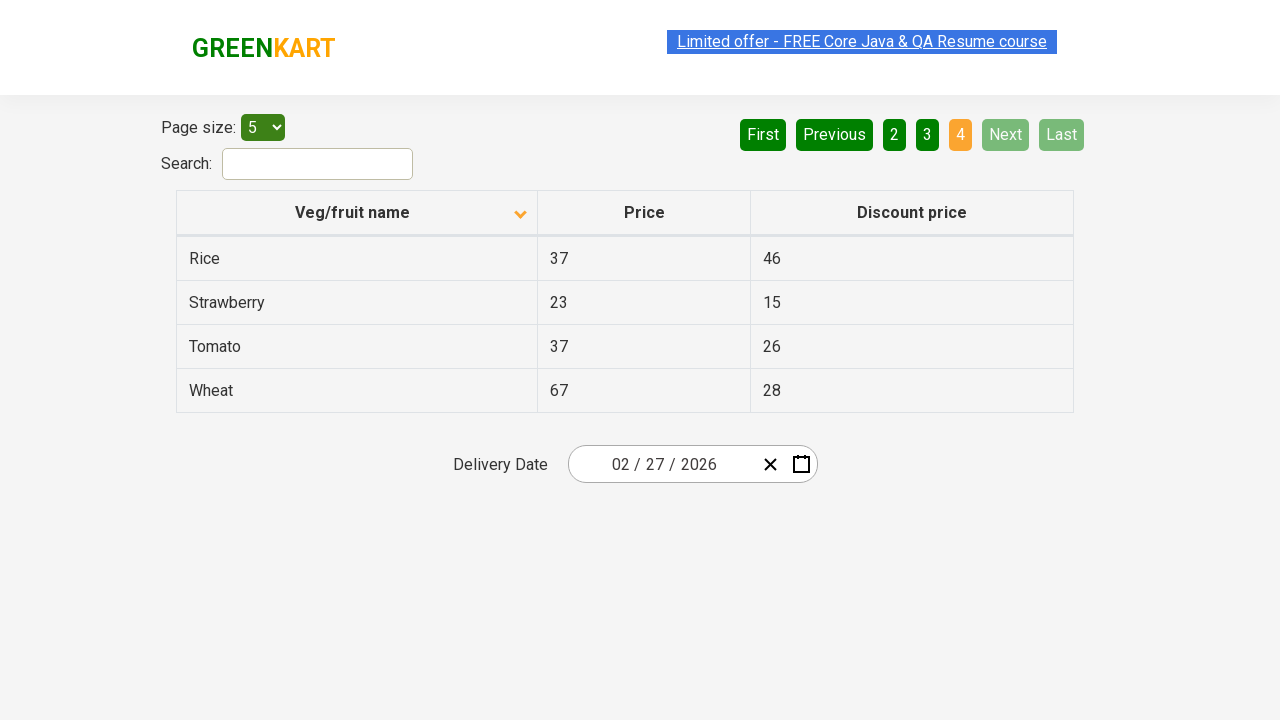

Retrieved vegetable names from current page (iteration 4)
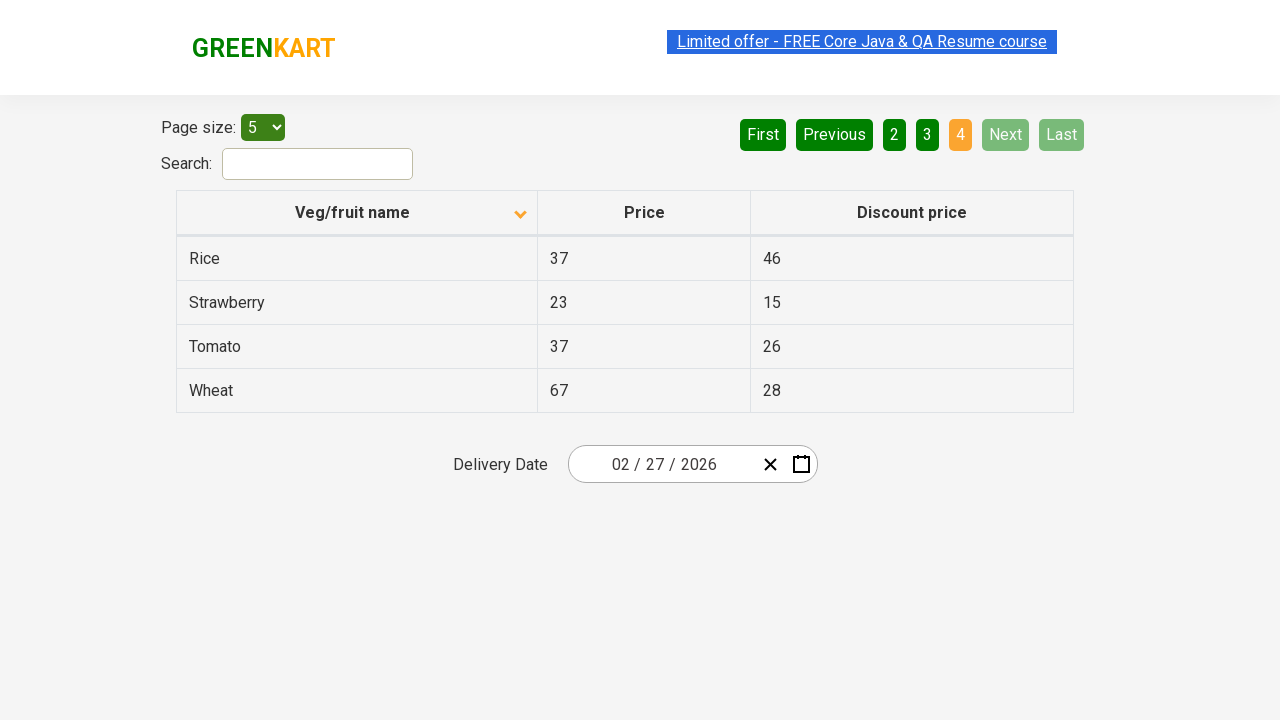

Verified Wheat item is visible in the offers table
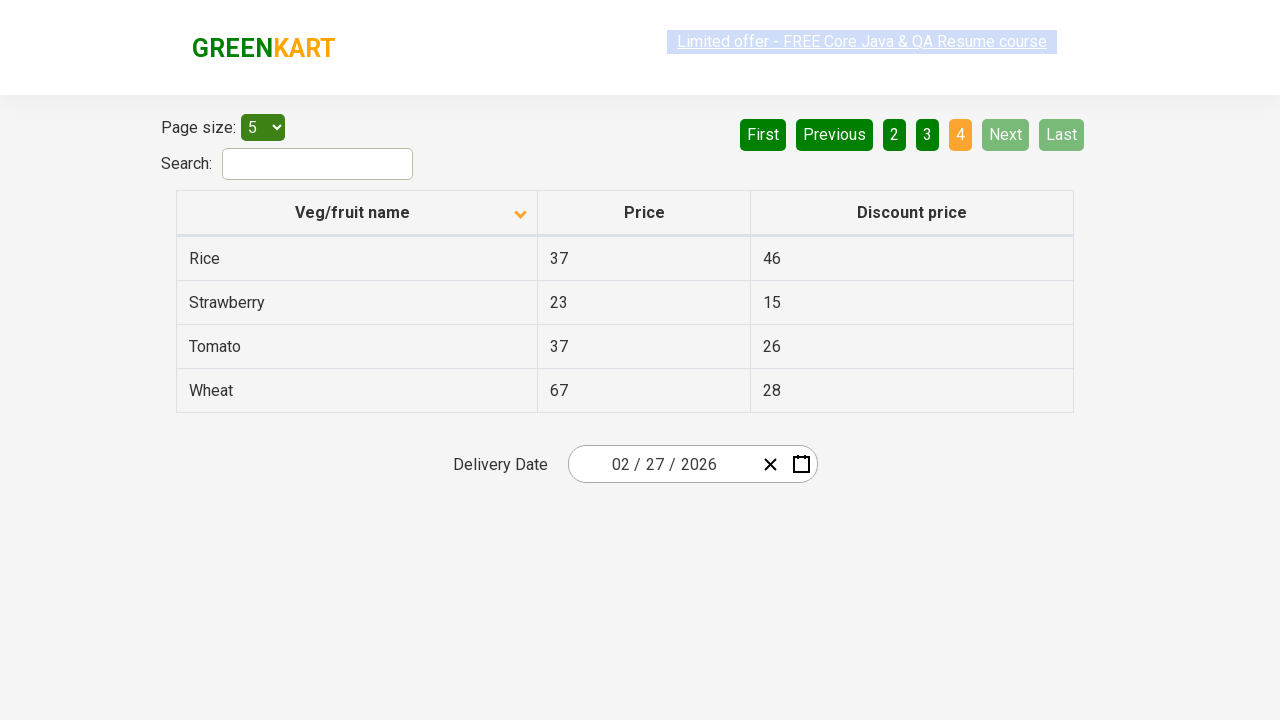

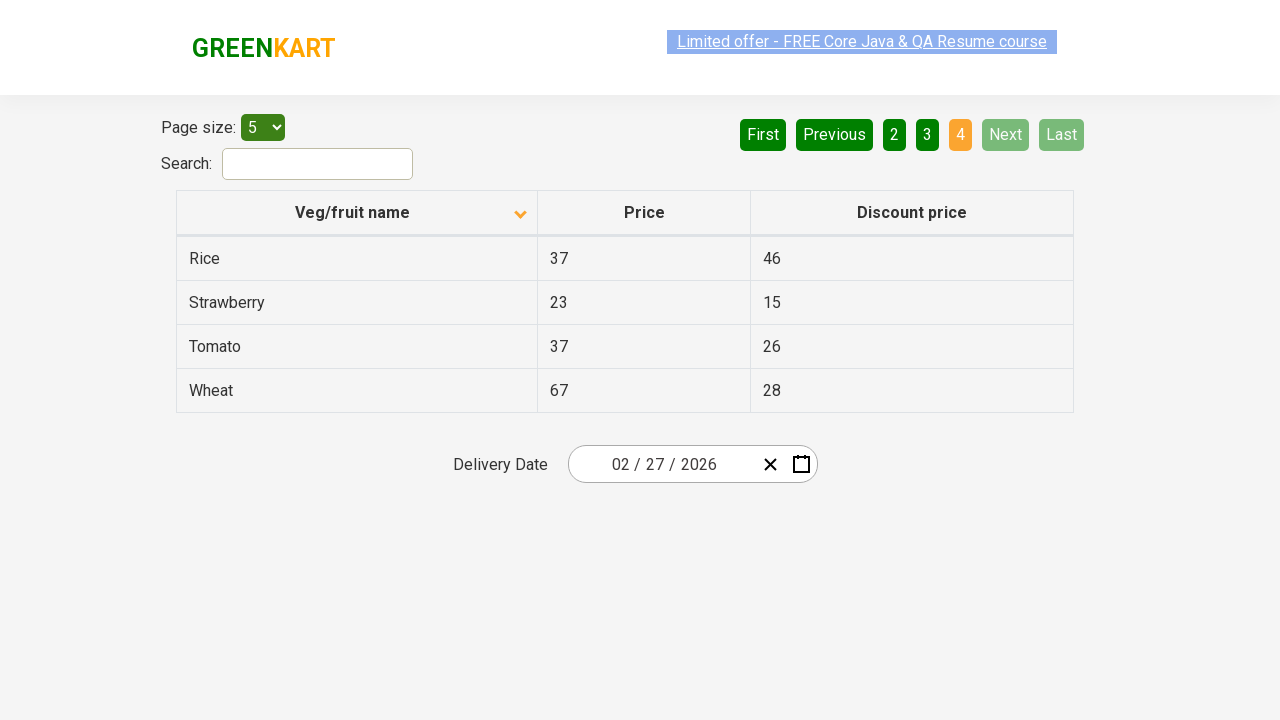